Tests JavaScript prompt alert functionality by clicking a button to trigger a prompt alert, entering text into the prompt, accepting it, and verifying the result text is displayed.

Starting URL: https://demoqa.com/alerts

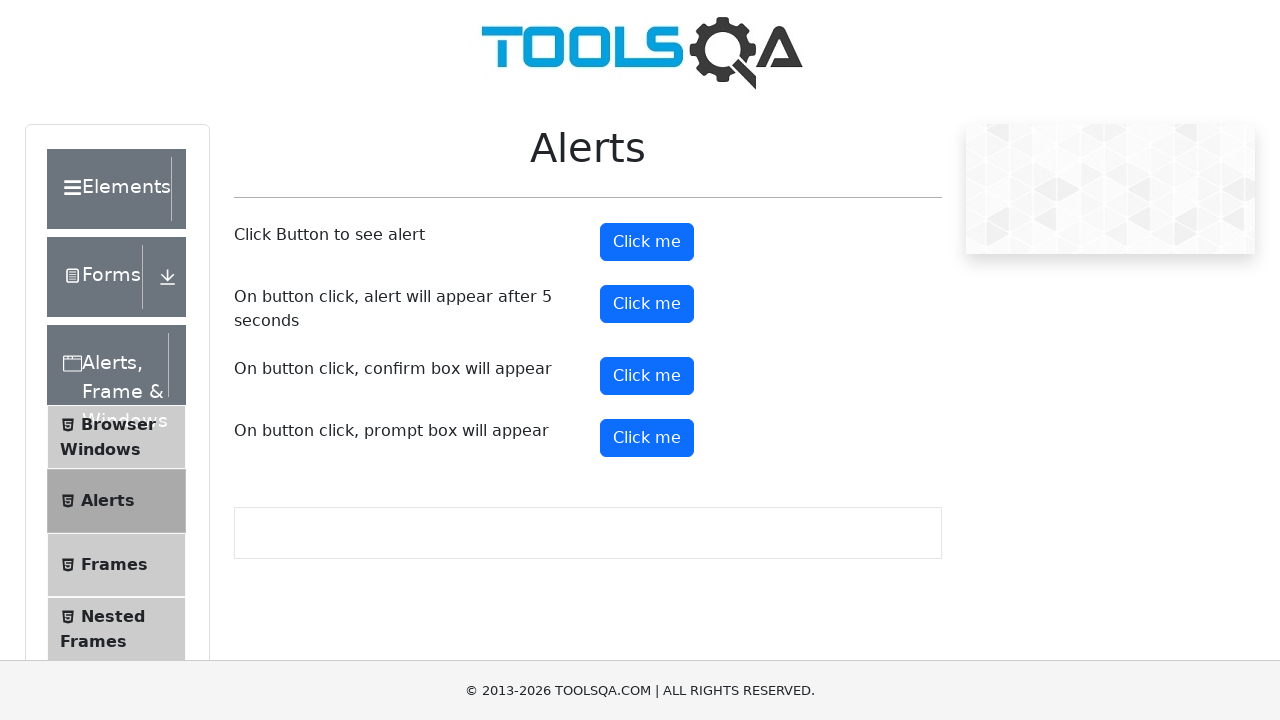

Set up dialog event handler for prompt alerts
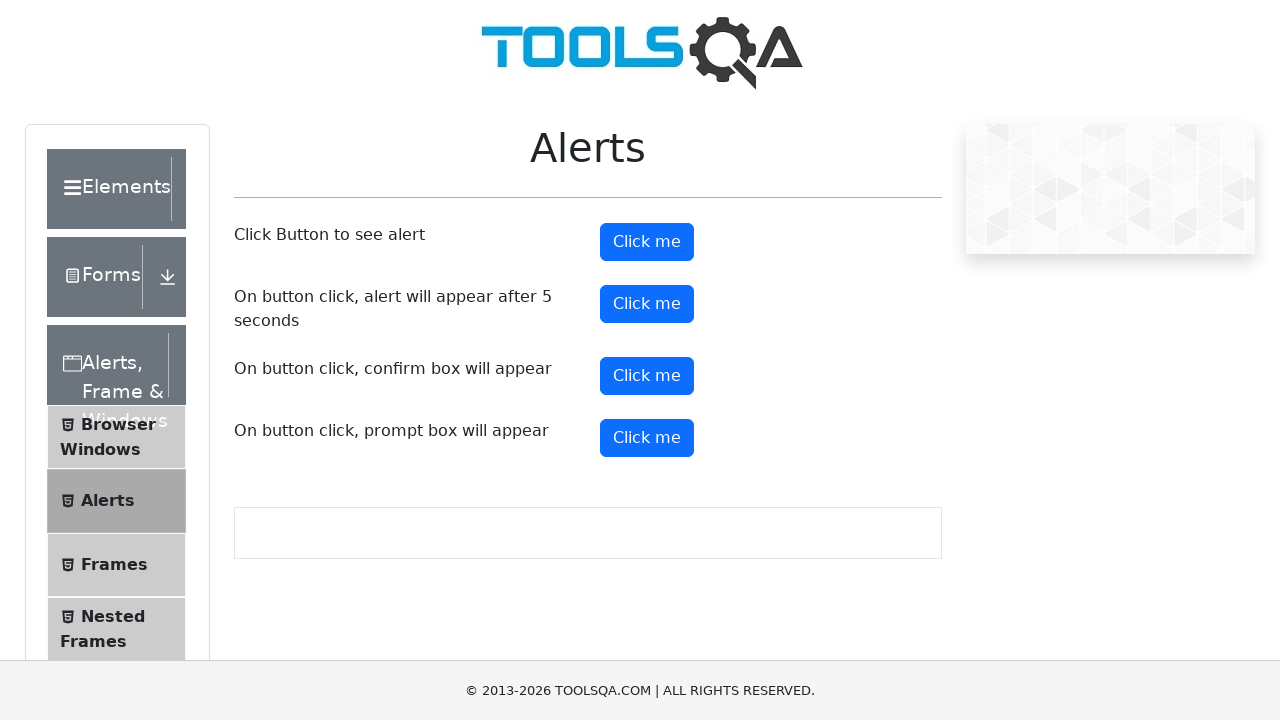

Clicked prompt button to trigger alert at (647, 438) on #promtButton
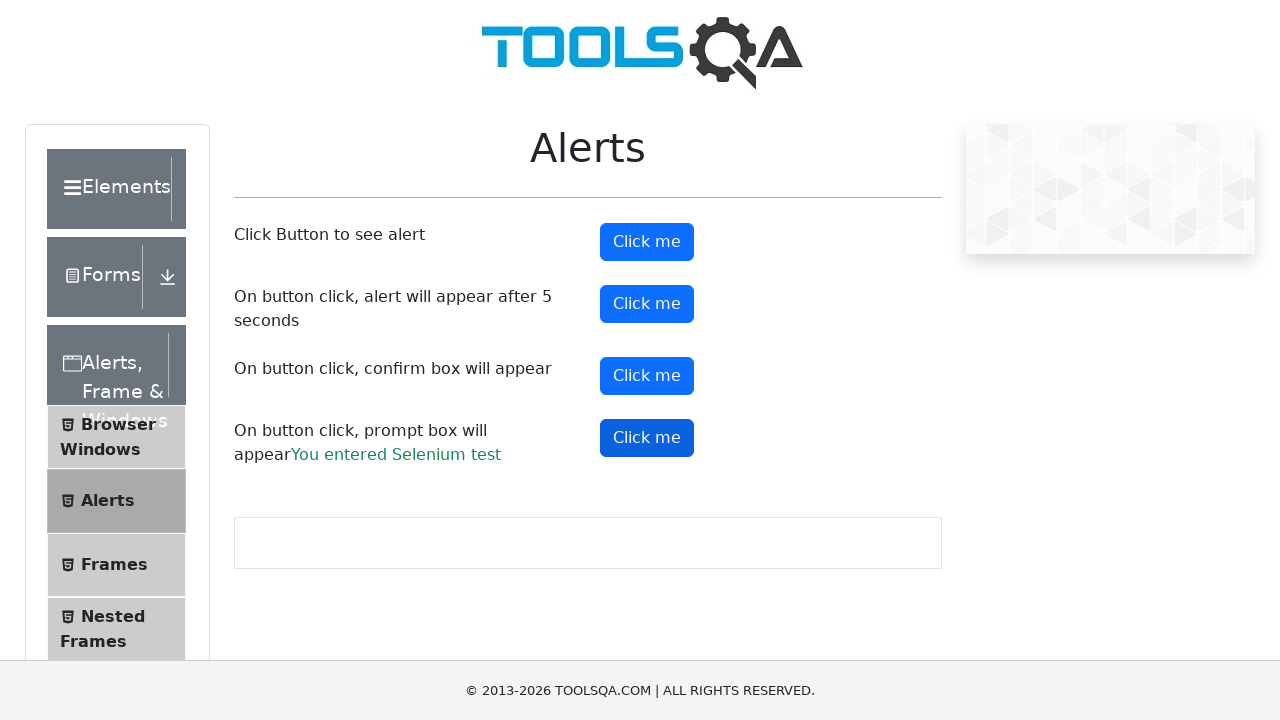

Prompt result element loaded and visible
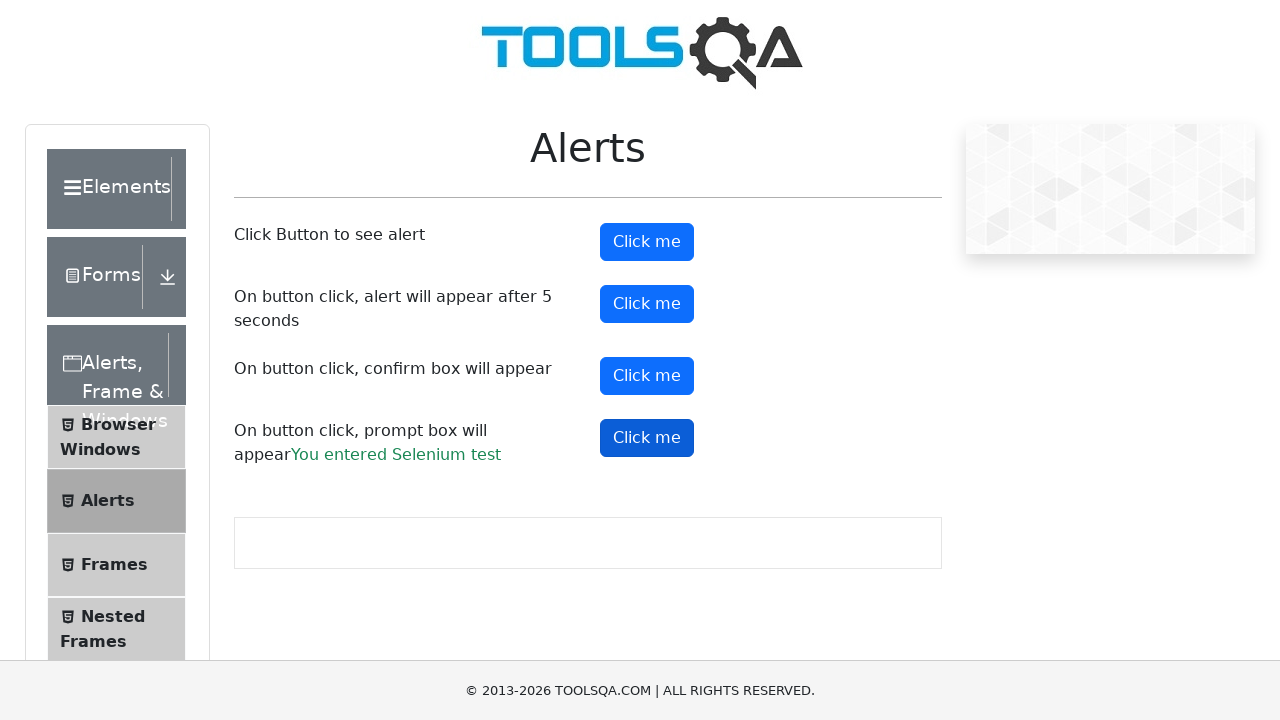

Retrieved prompt result text: You entered Selenium test
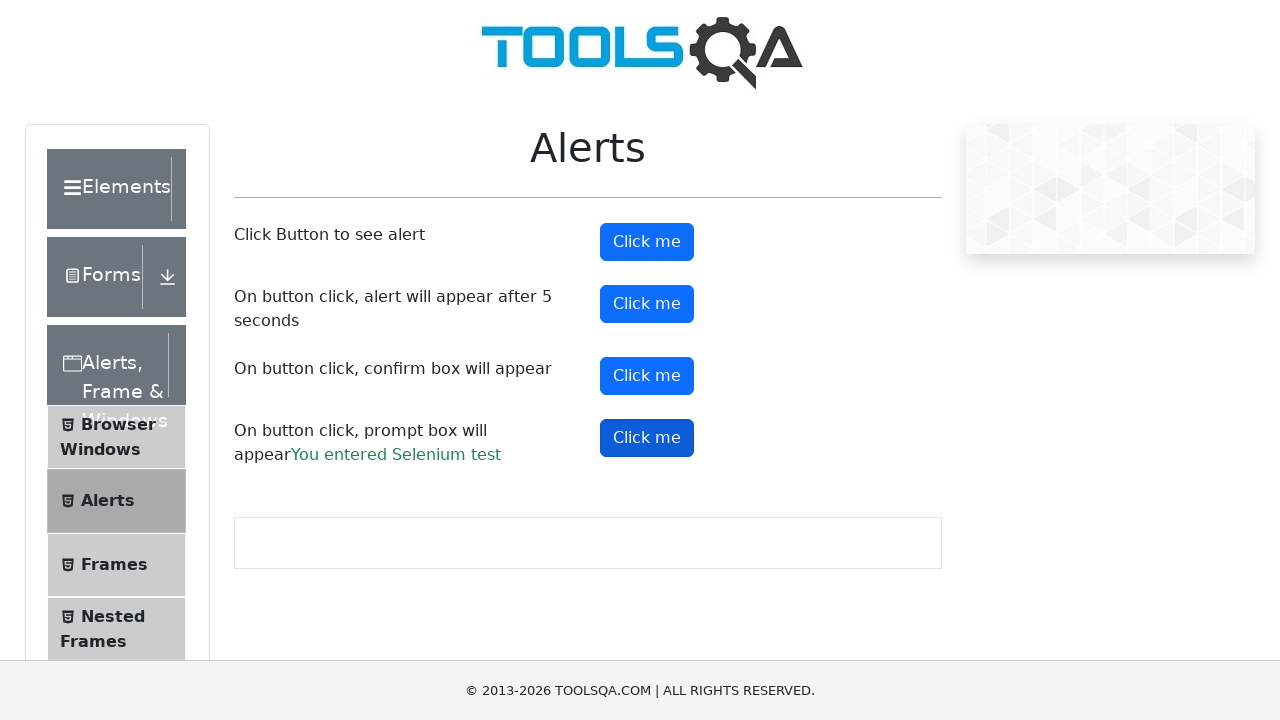

Printed result text to console
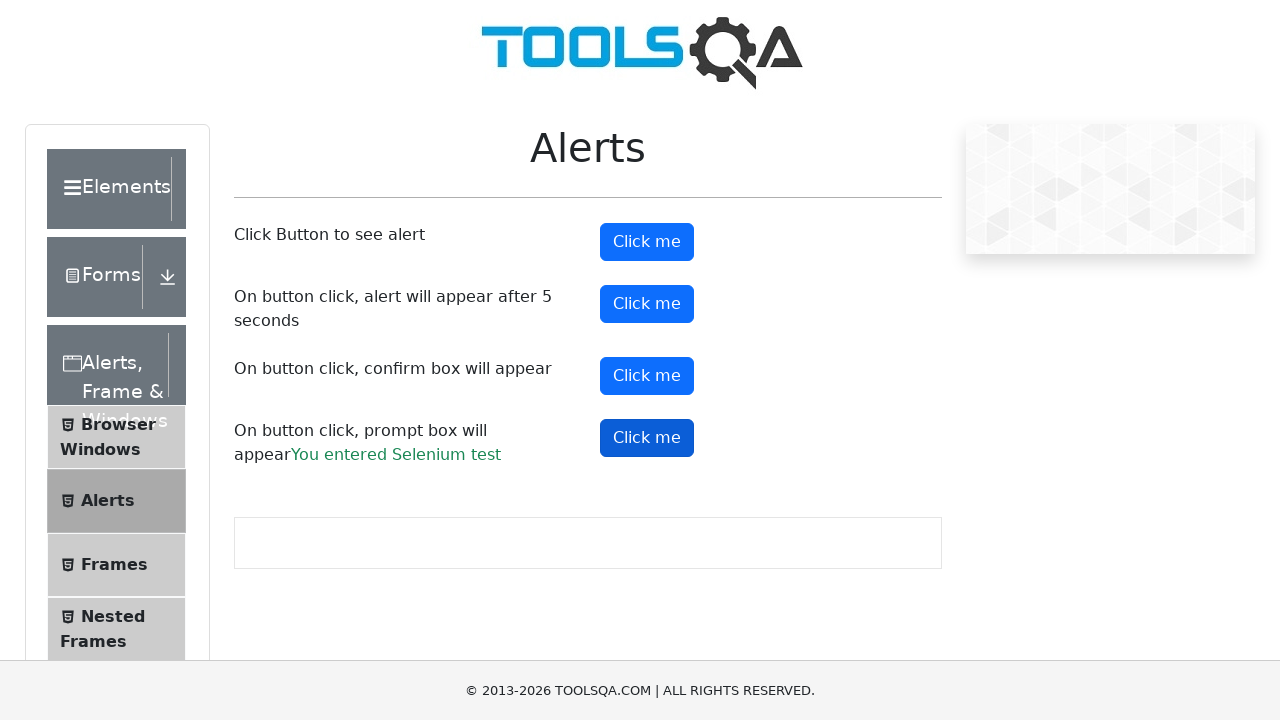

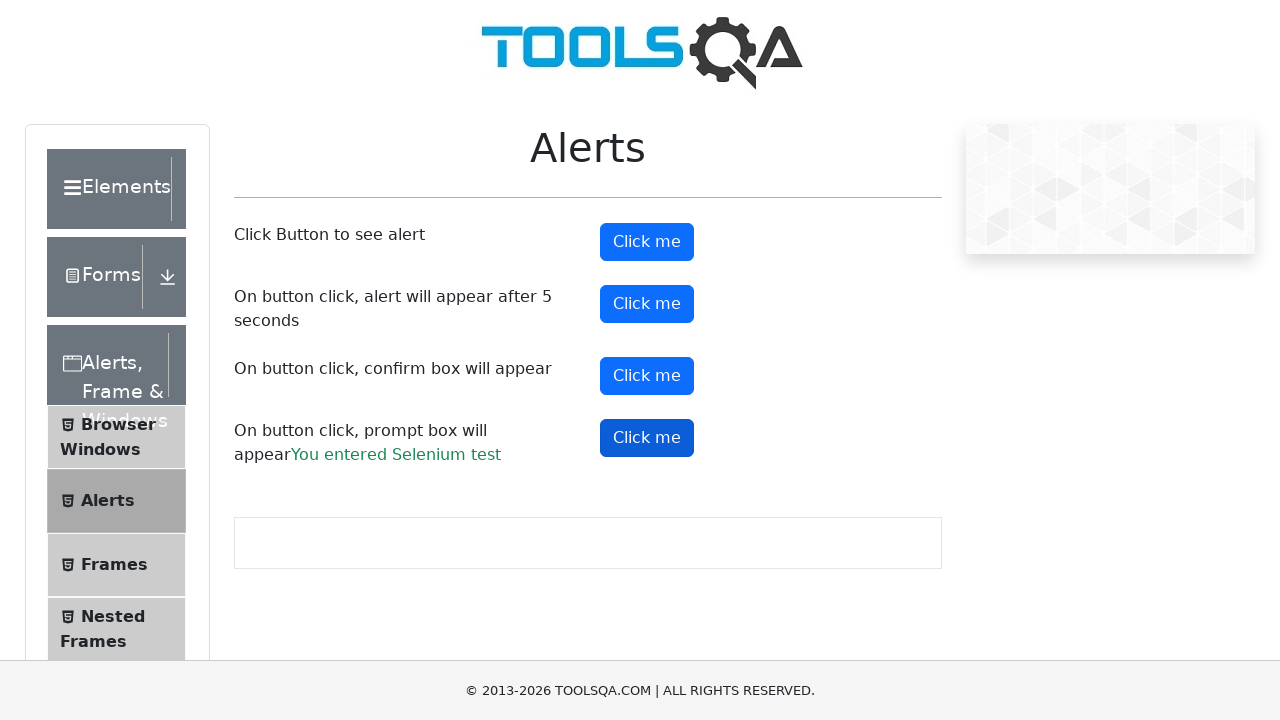